Tests internal link navigation by visiting multiple internal pages and returning to the home page after each visit.

Starting URL: https://jpetstore.aspectran.com/

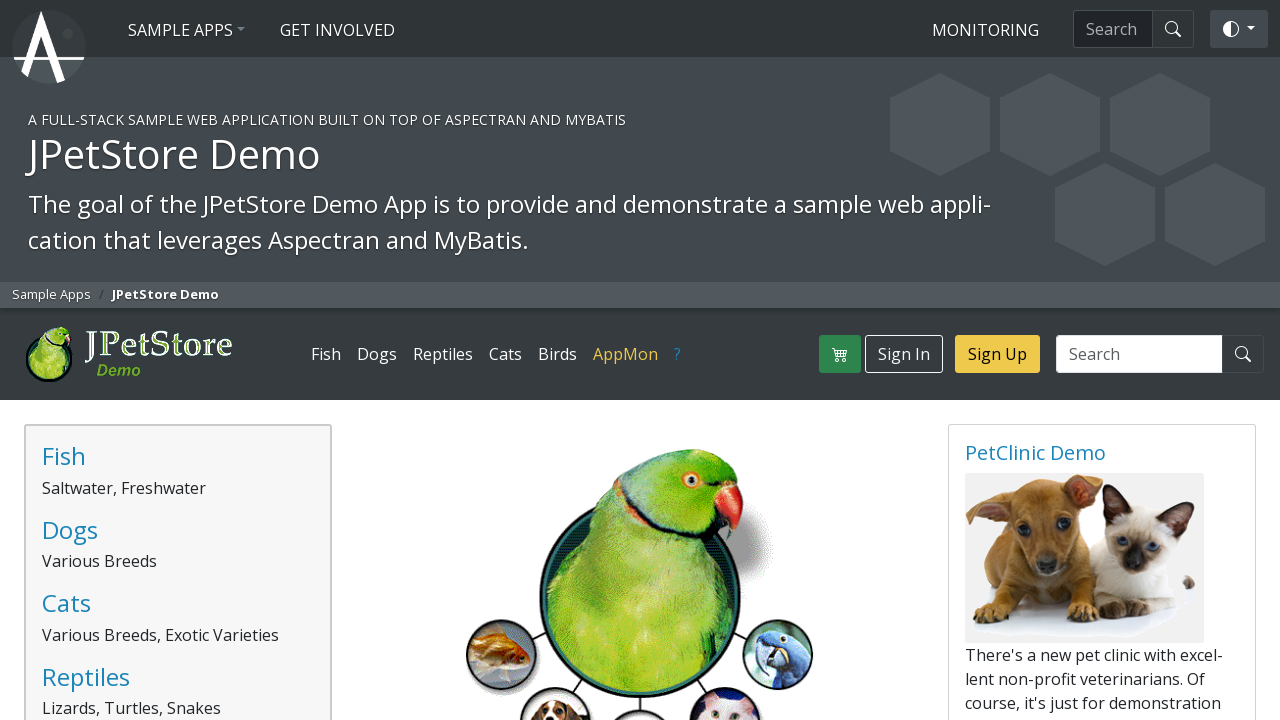

Navigated to internal link: https://jpetstore.aspectran.com
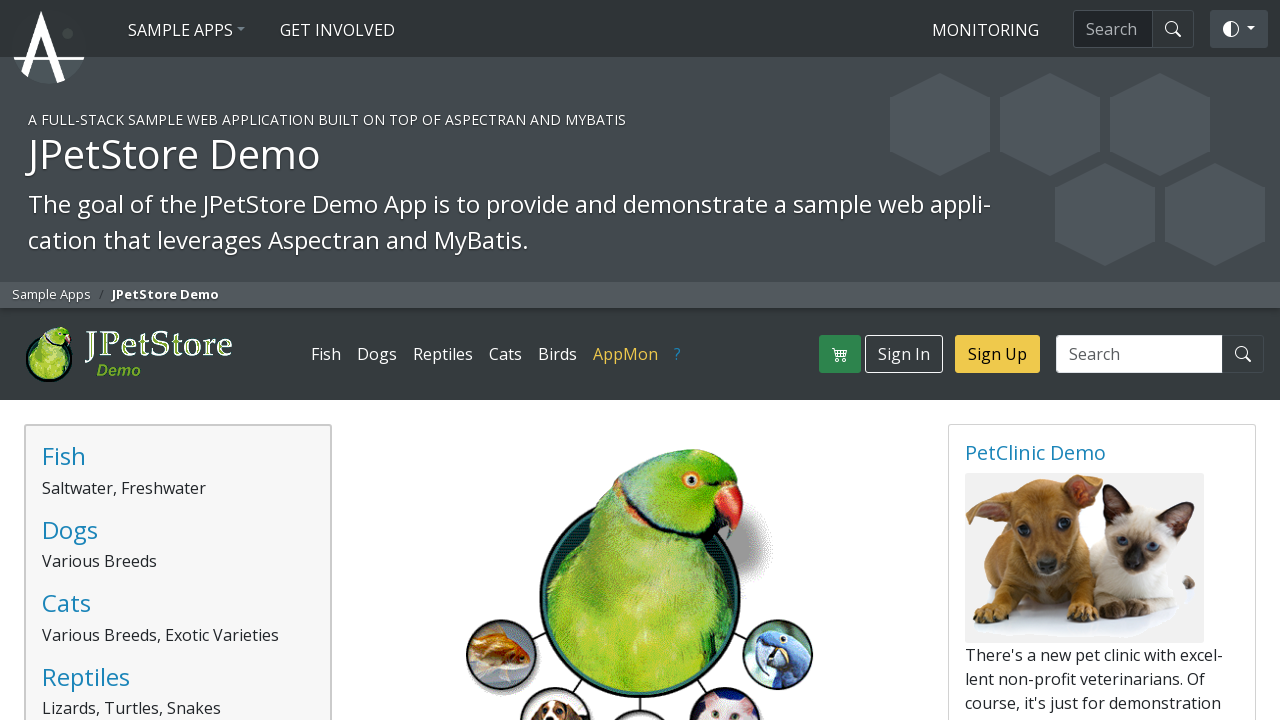

Internal link page loaded (body element found)
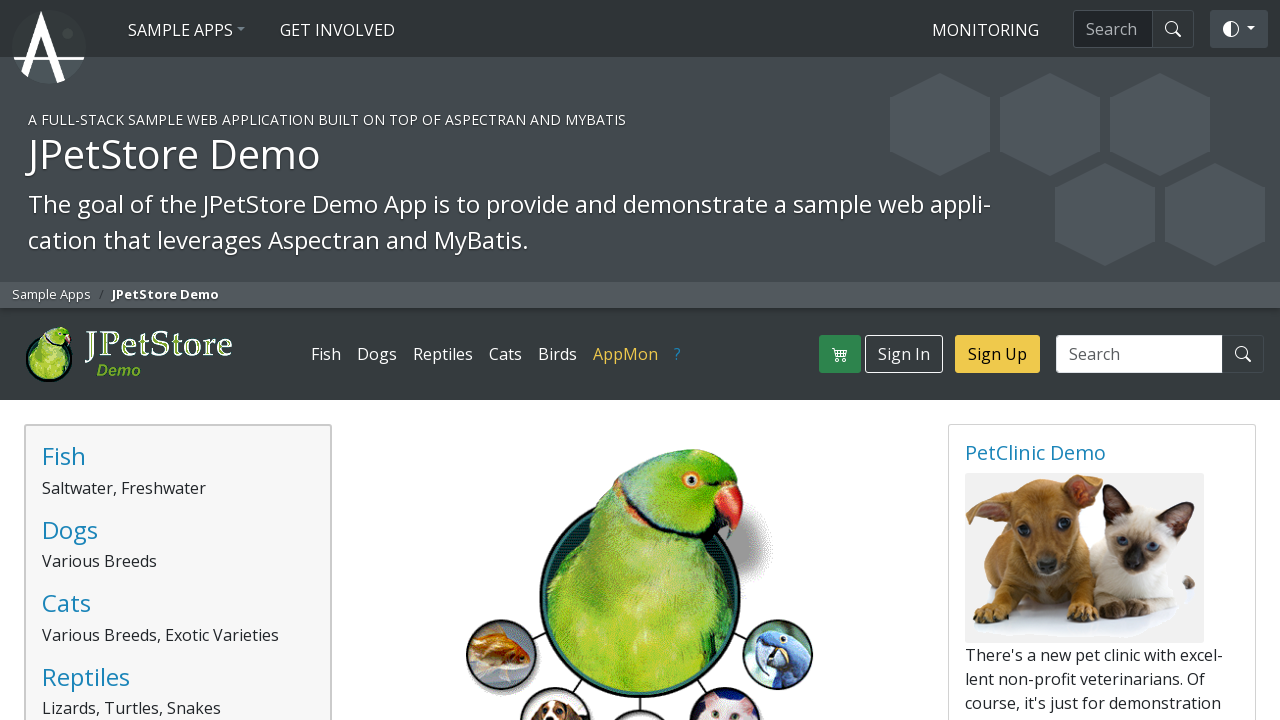

Navigated back to home page
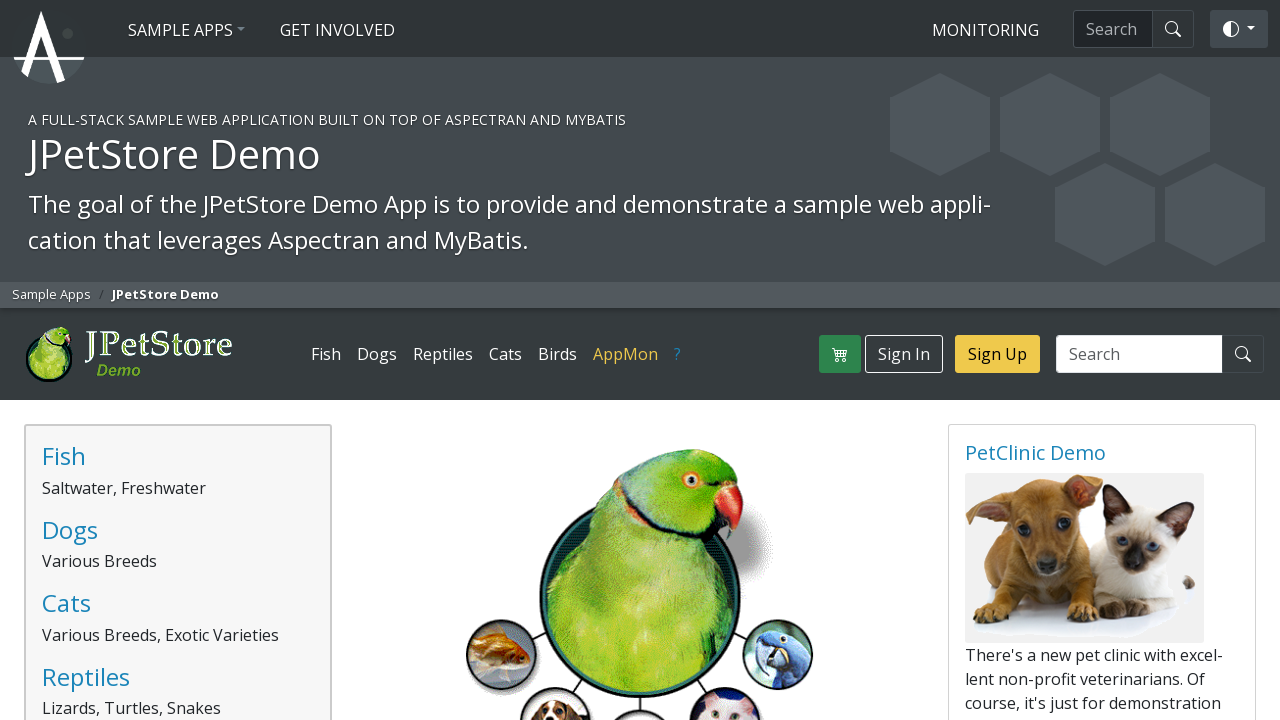

Home page loaded (body element found)
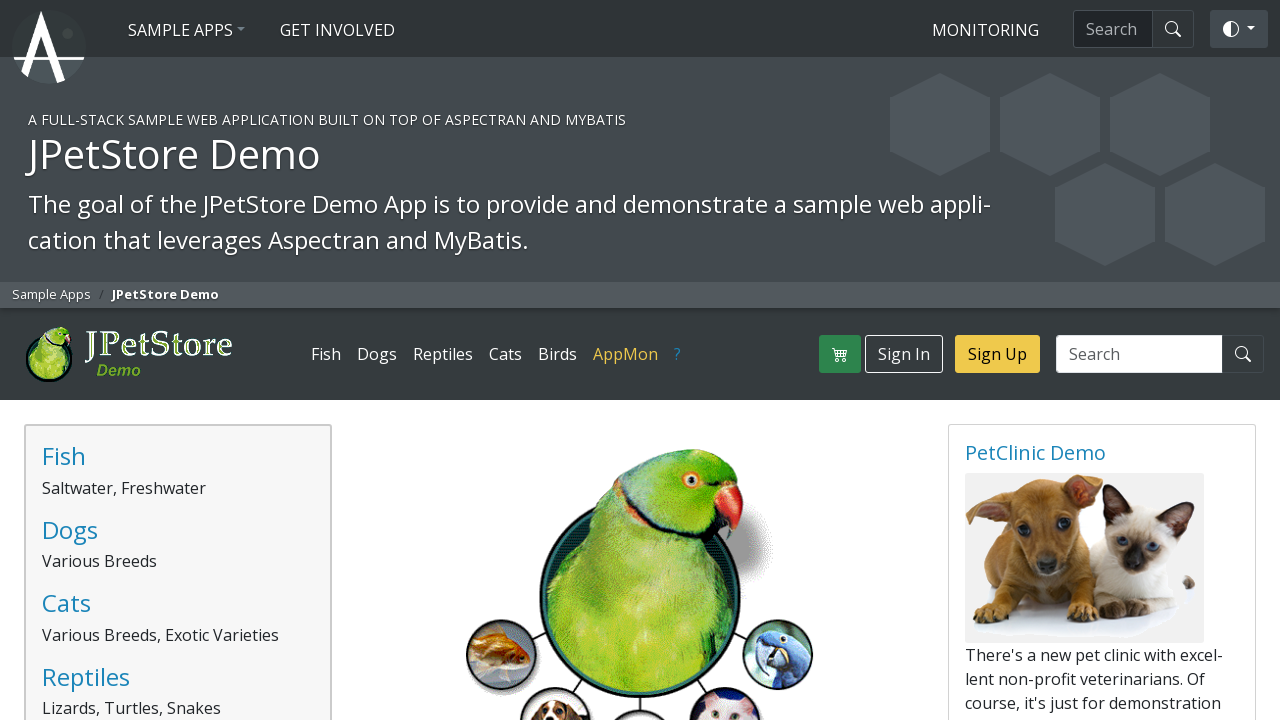

Navigated to internal link: /
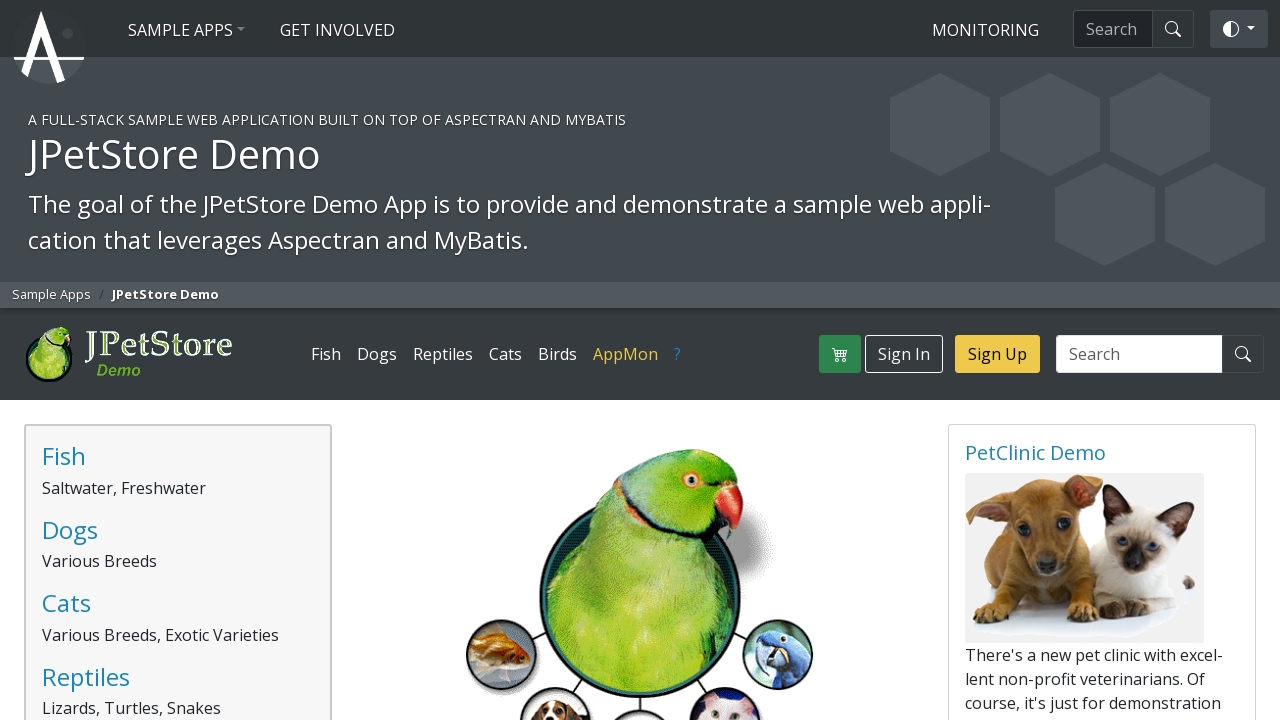

Internal link page loaded (body element found)
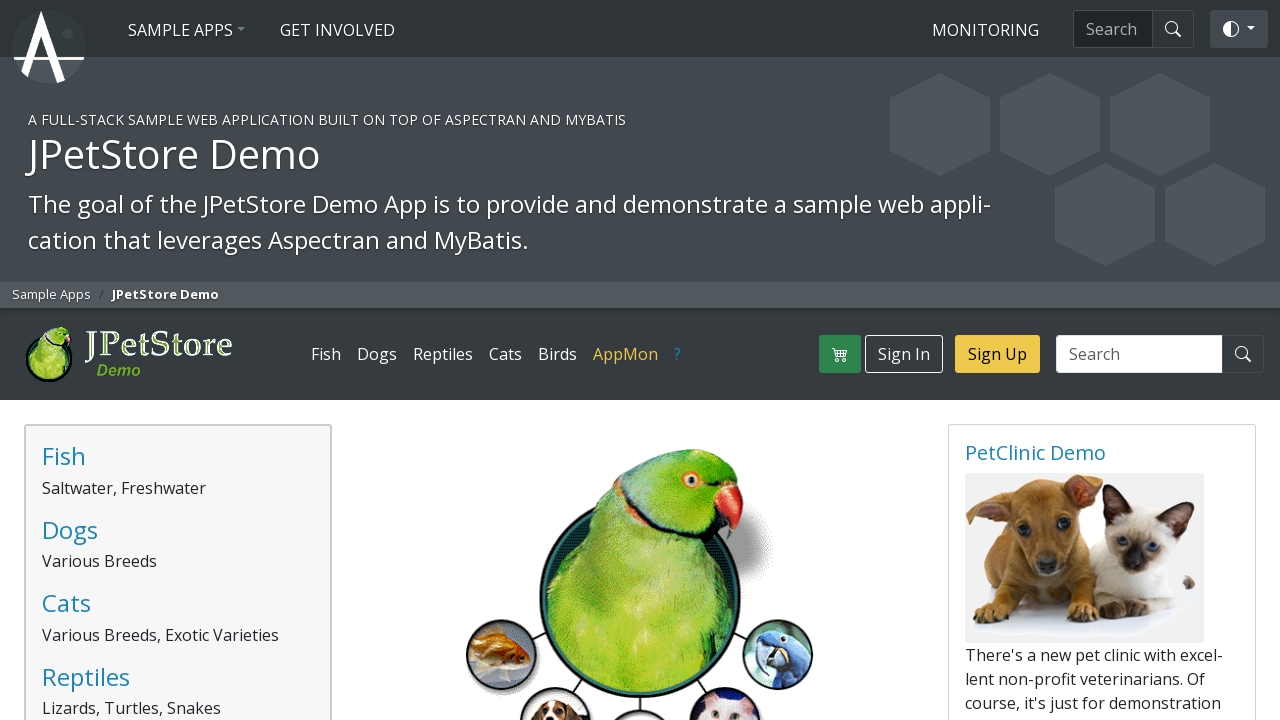

Navigated back to home page
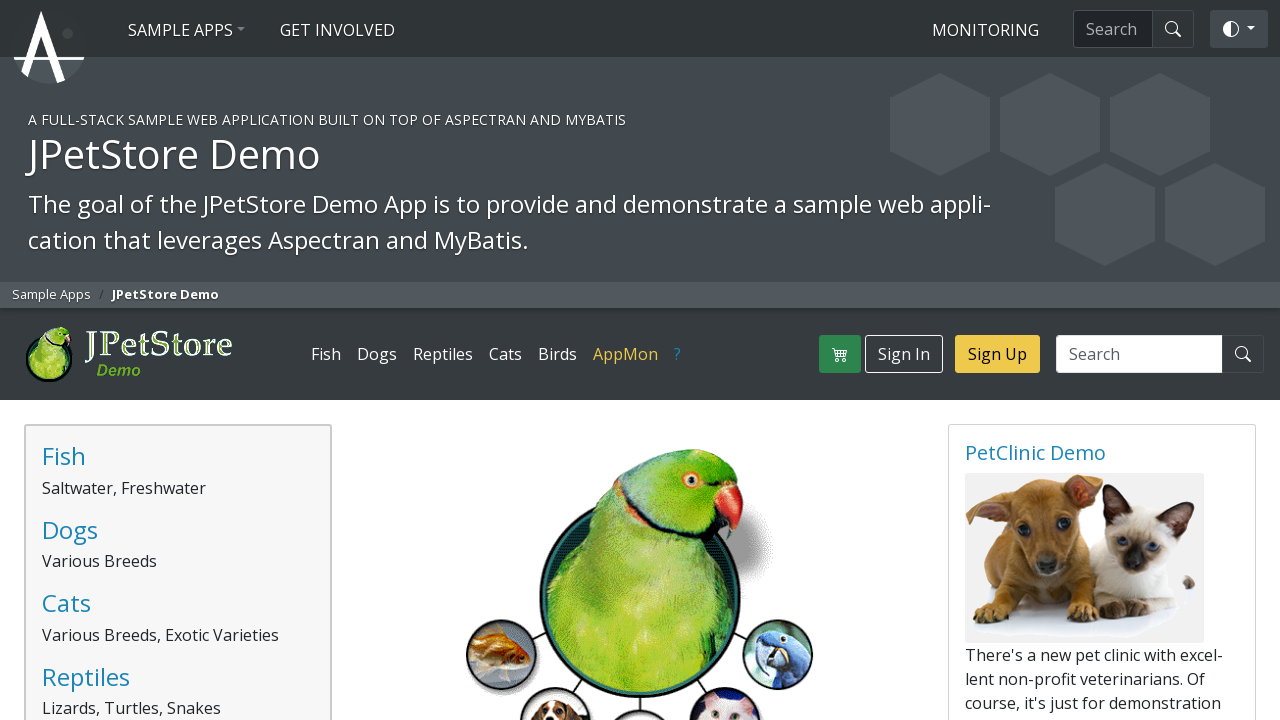

Home page loaded (body element found)
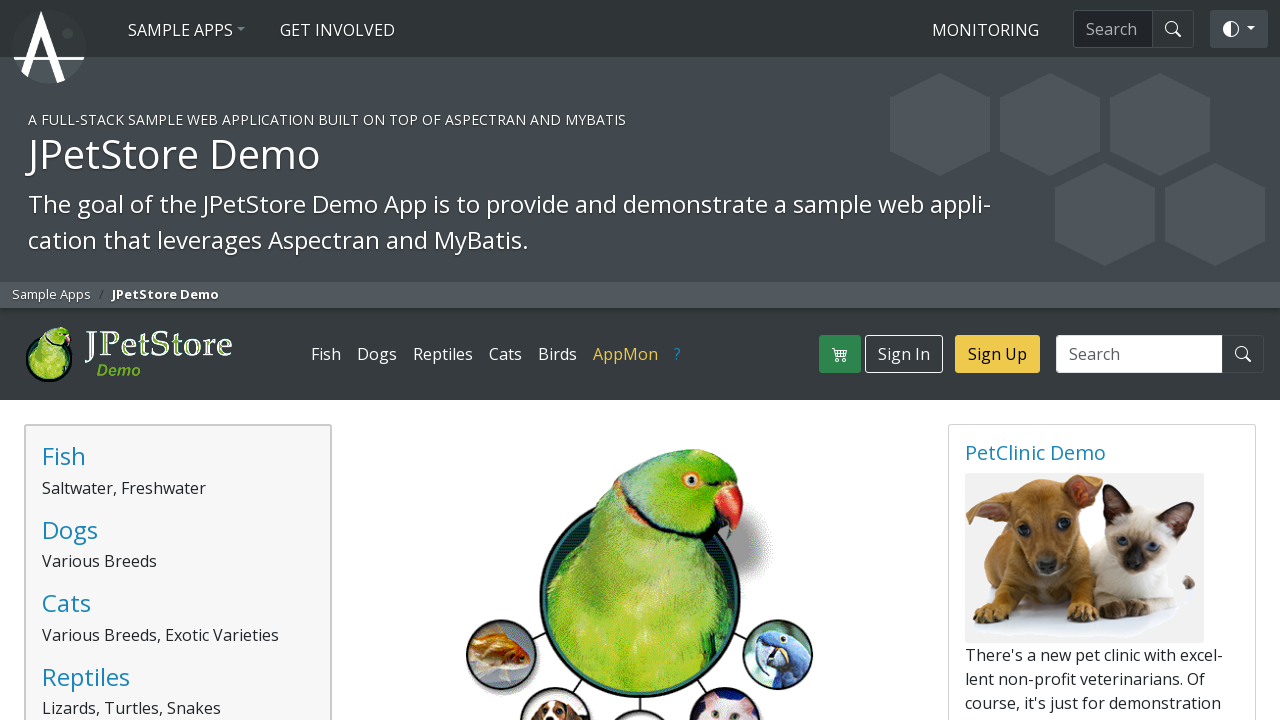

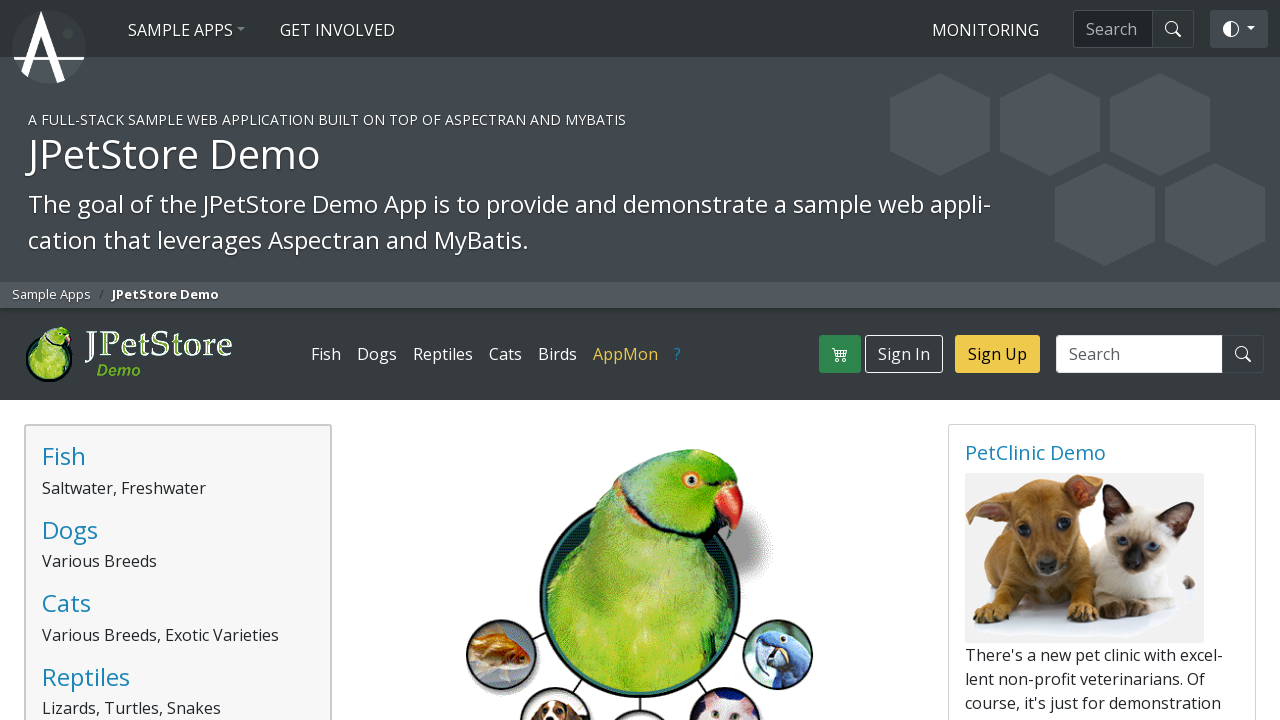